Navigates through multiple study and international pages on the Flinders website

Starting URL: https://www.flinders.edu.au/study

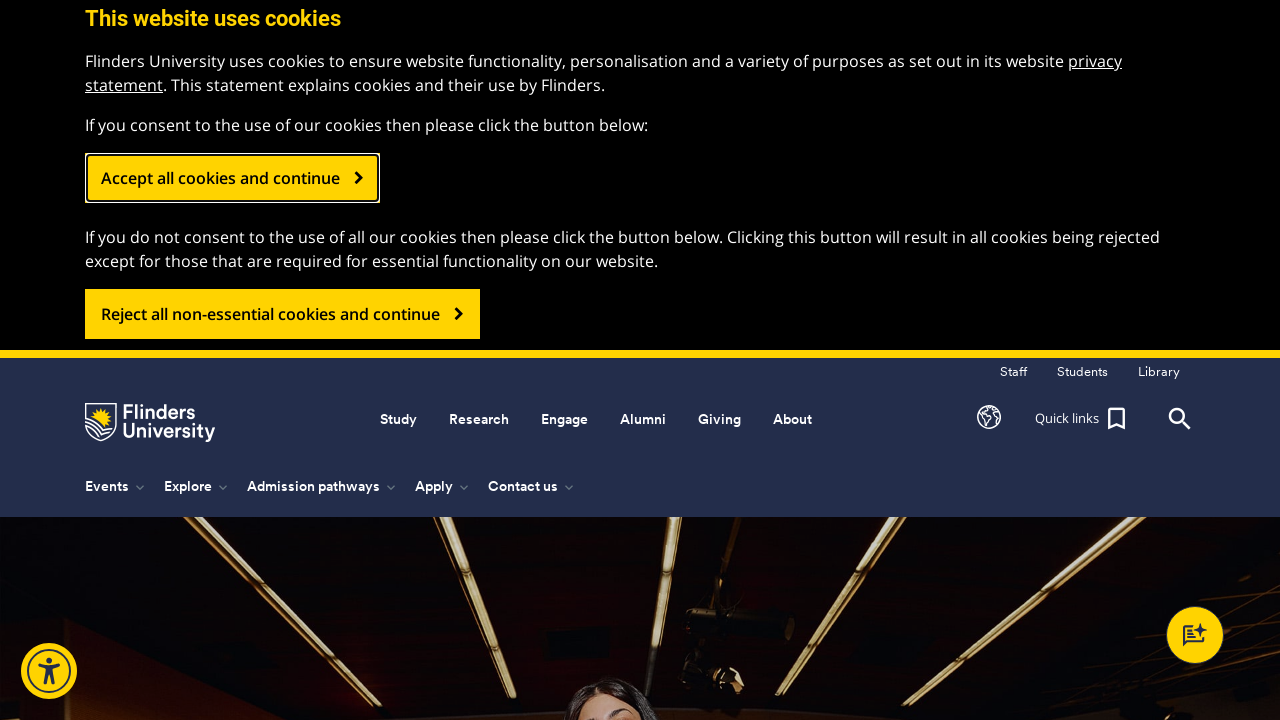

Navigated to Flinders Arts study page
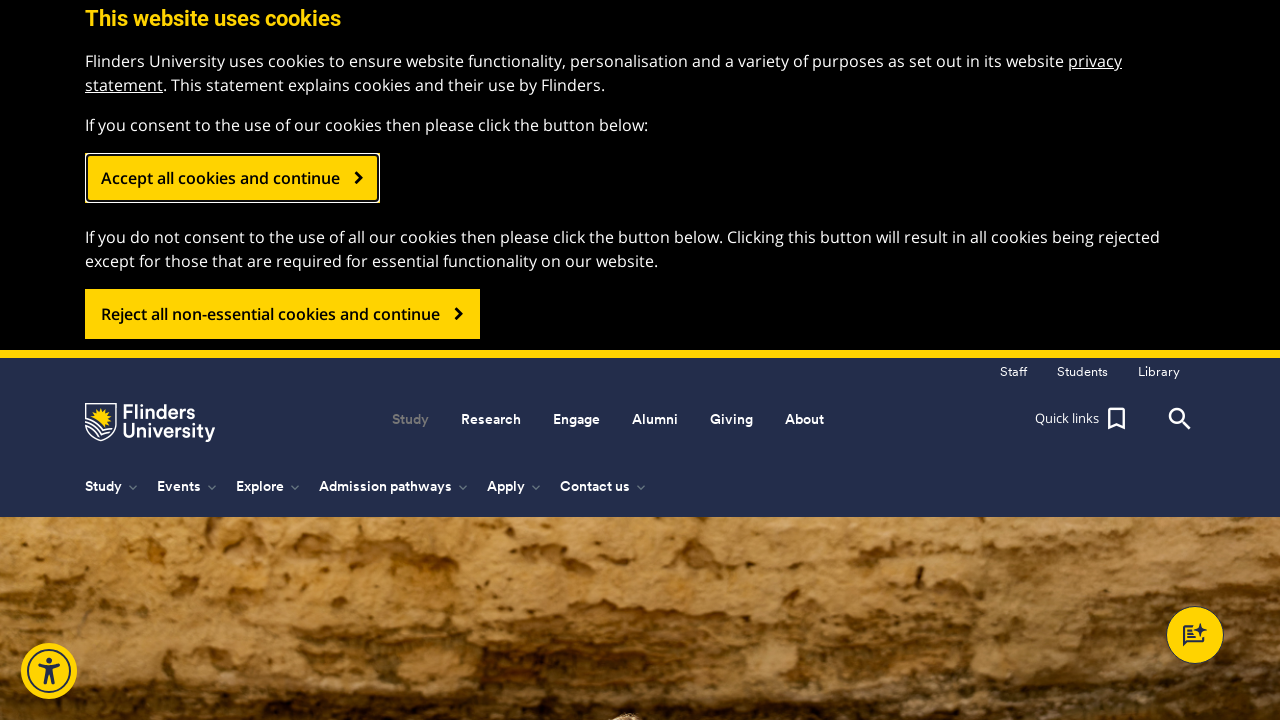

Navigated to Flinders Business Commerce Management study page
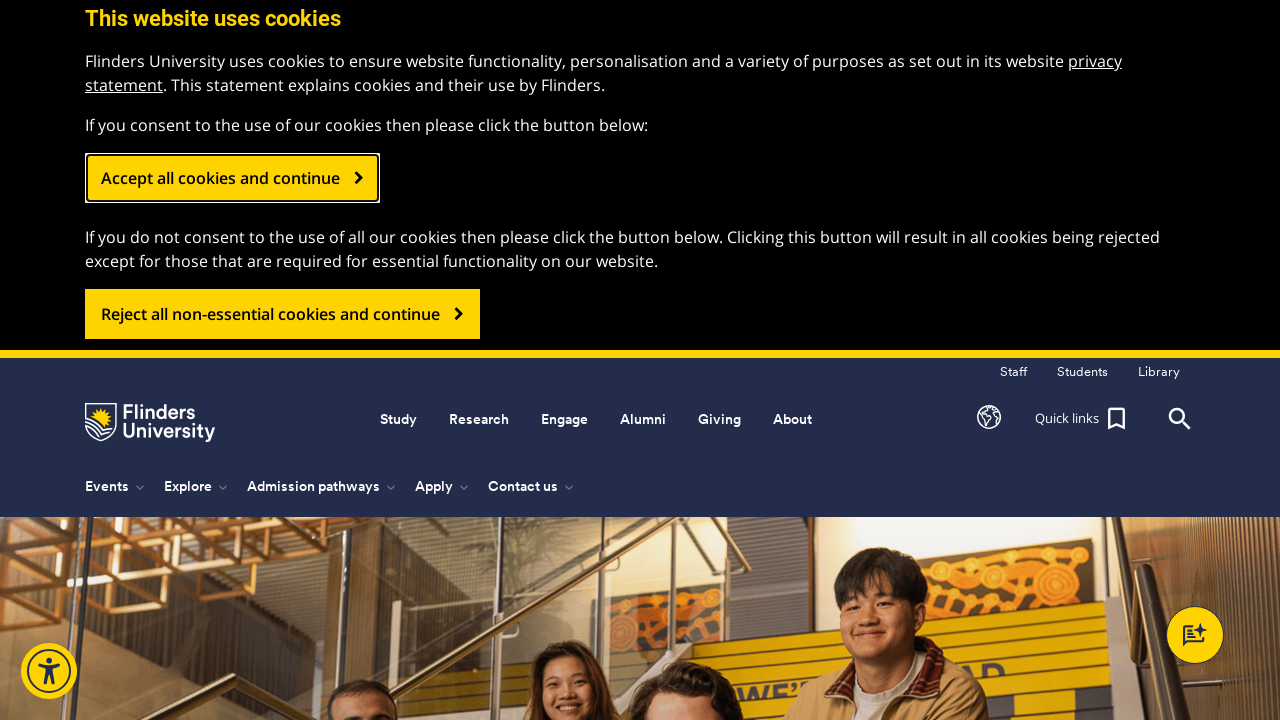

Navigated to Flinders International page
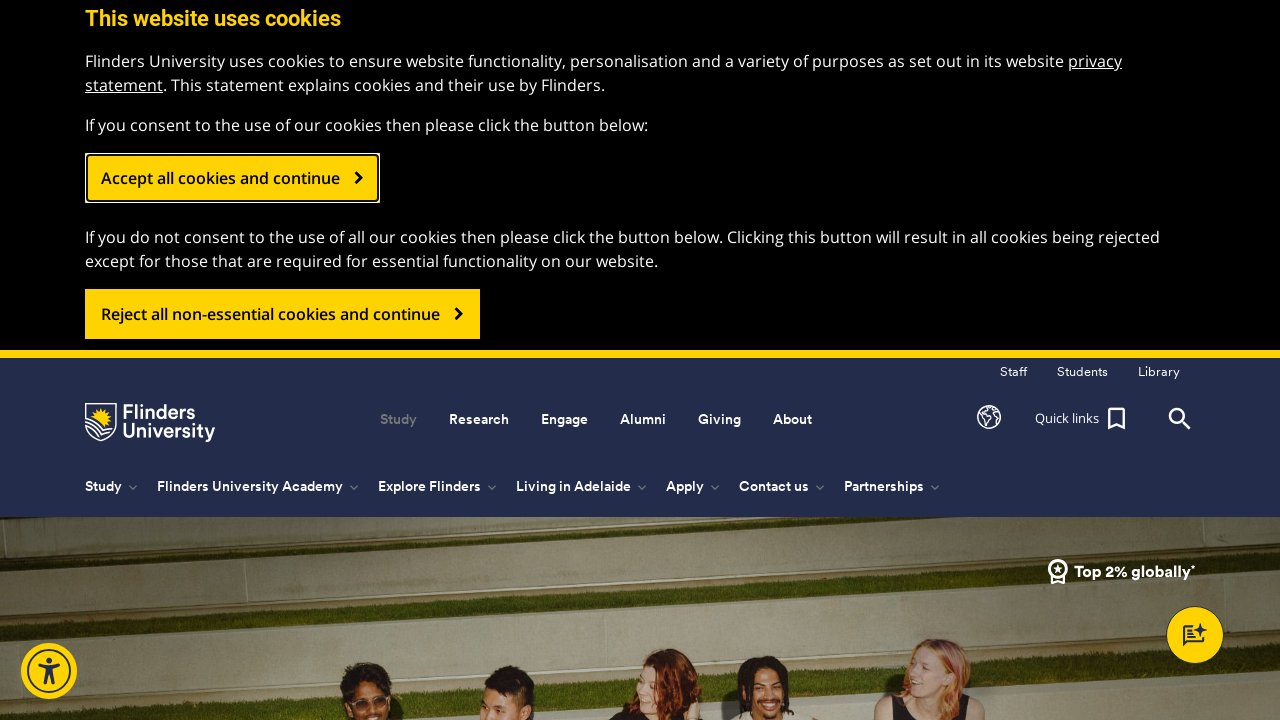

Navigated to Flinders International Arts page
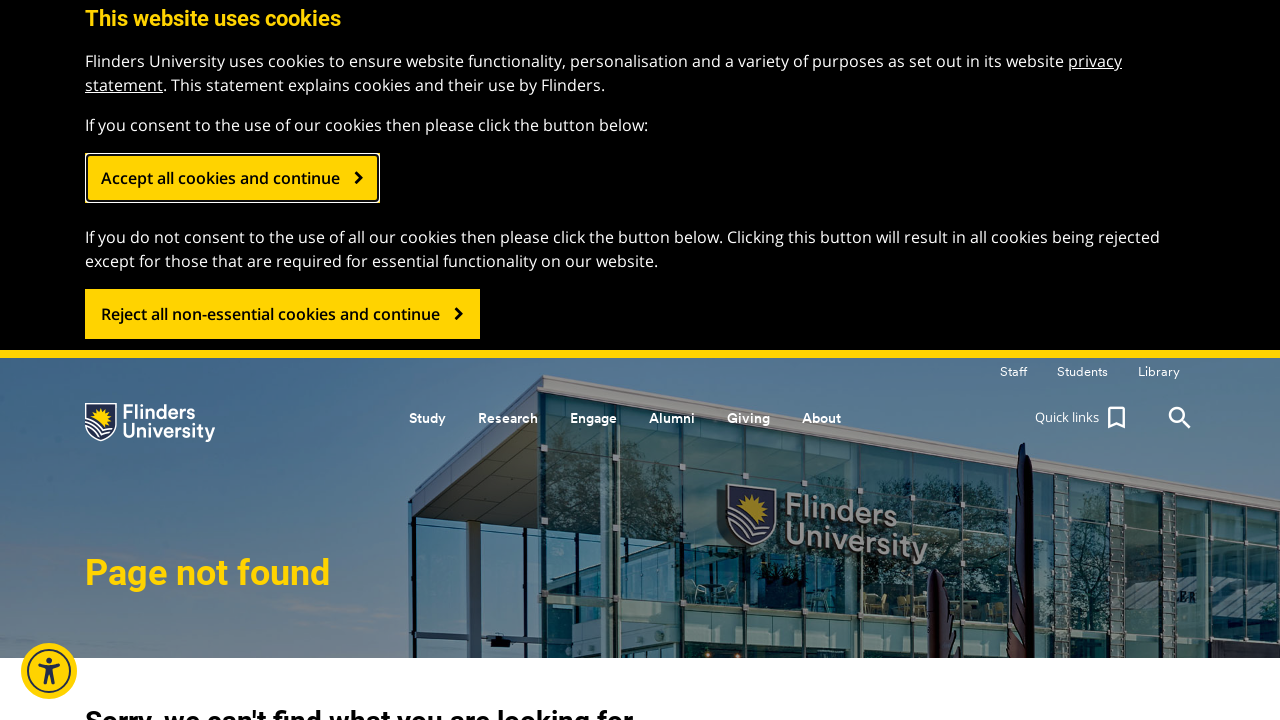

Navigated to Flinders International Business Commerce Management page
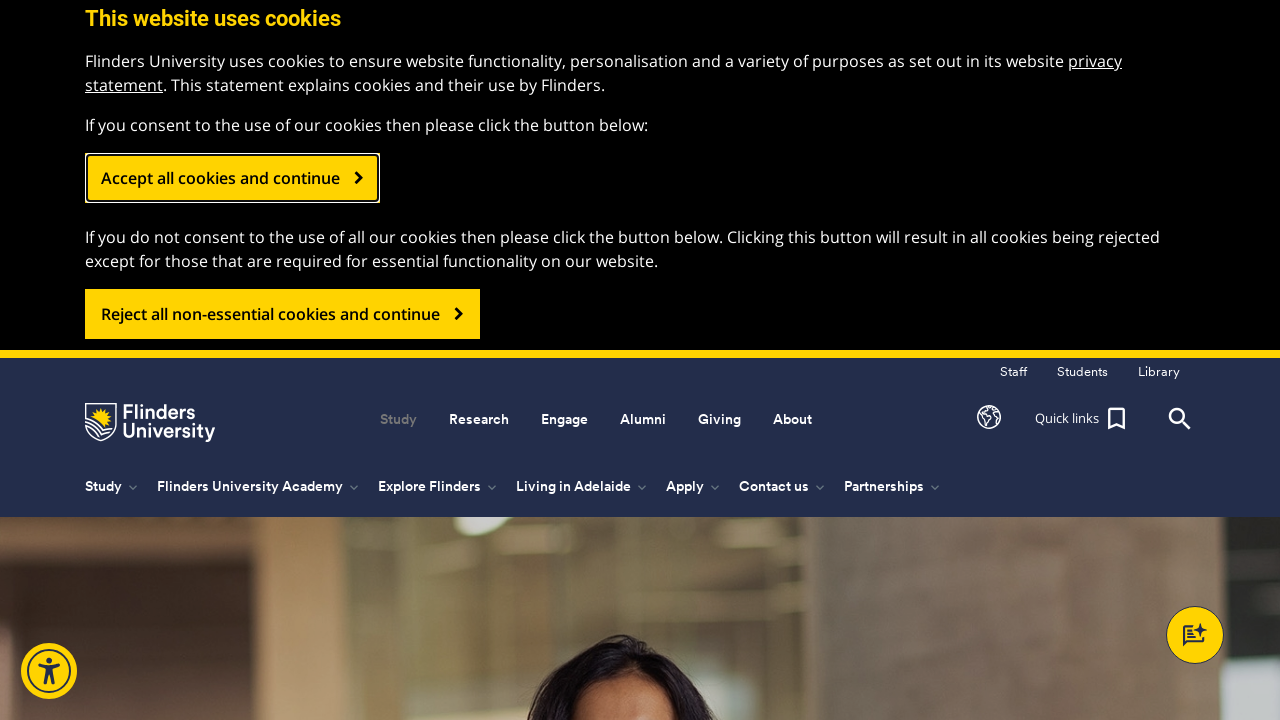

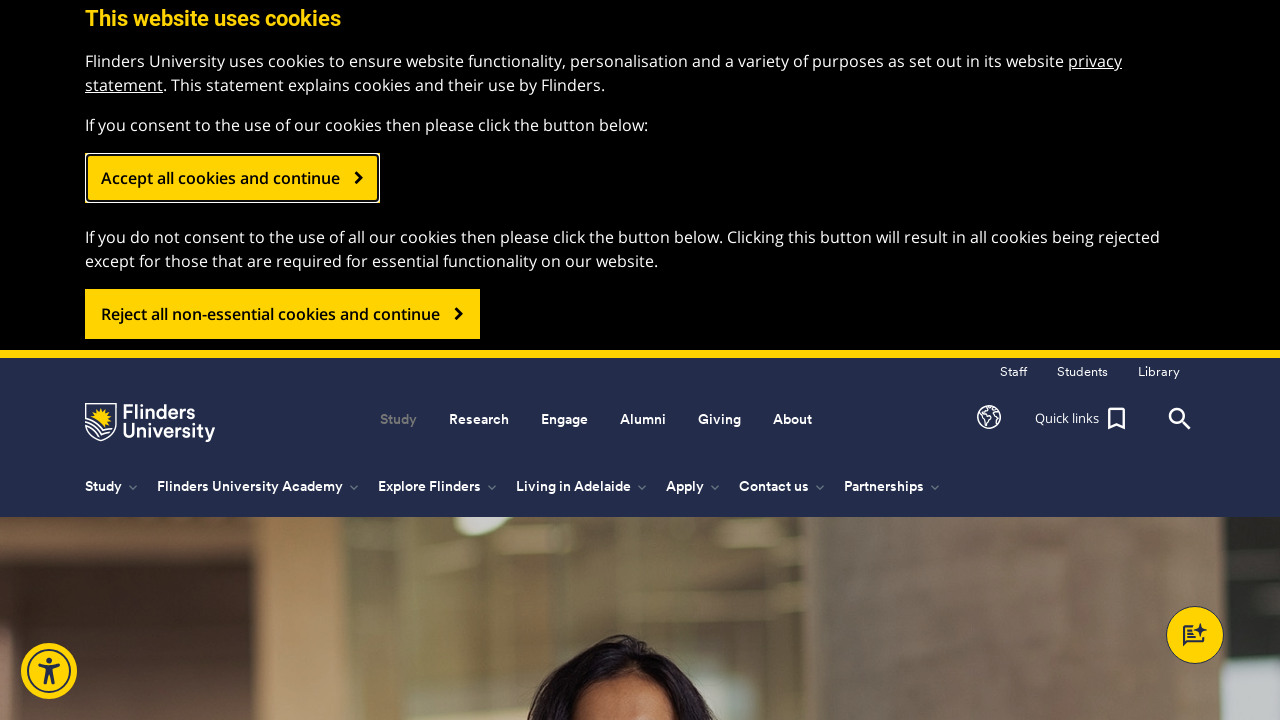